Opens the OrangeHRM demo page and verifies it loads successfully by waiting for the page to be ready.

Starting URL: https://opensource-demo.orangehrmlive.com/

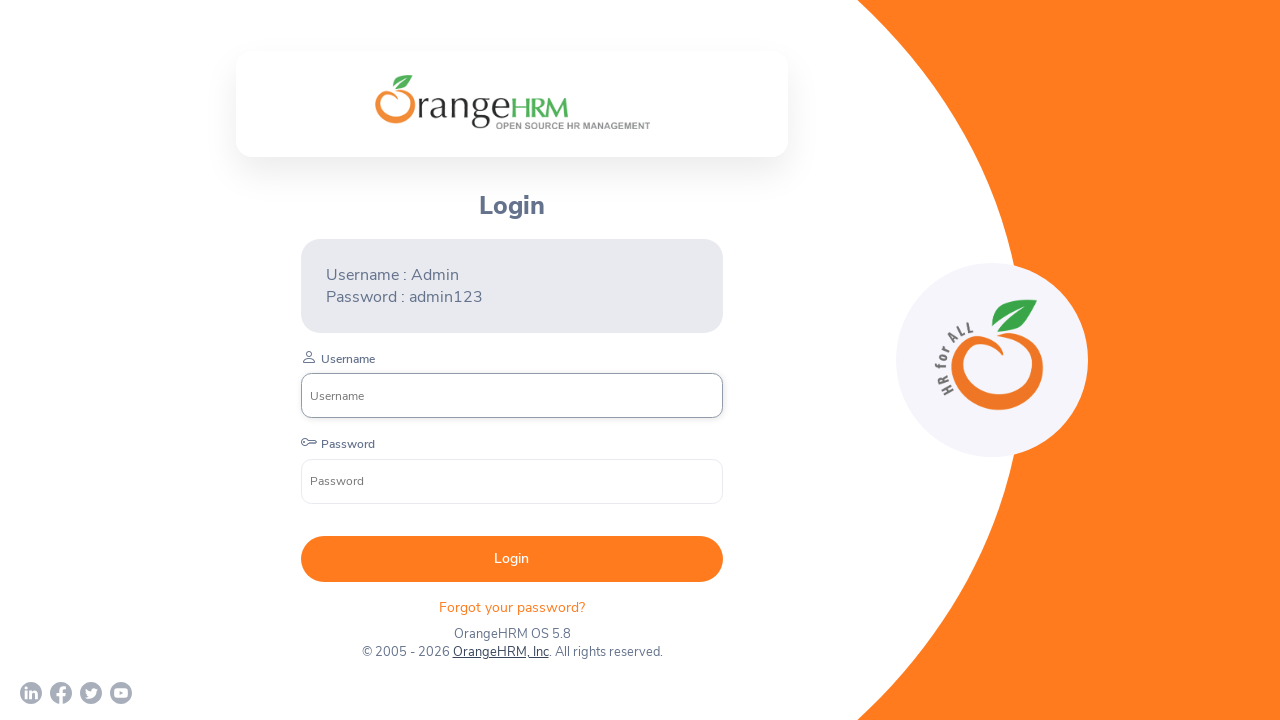

Waited for page DOM to be ready at OrangeHRM demo site
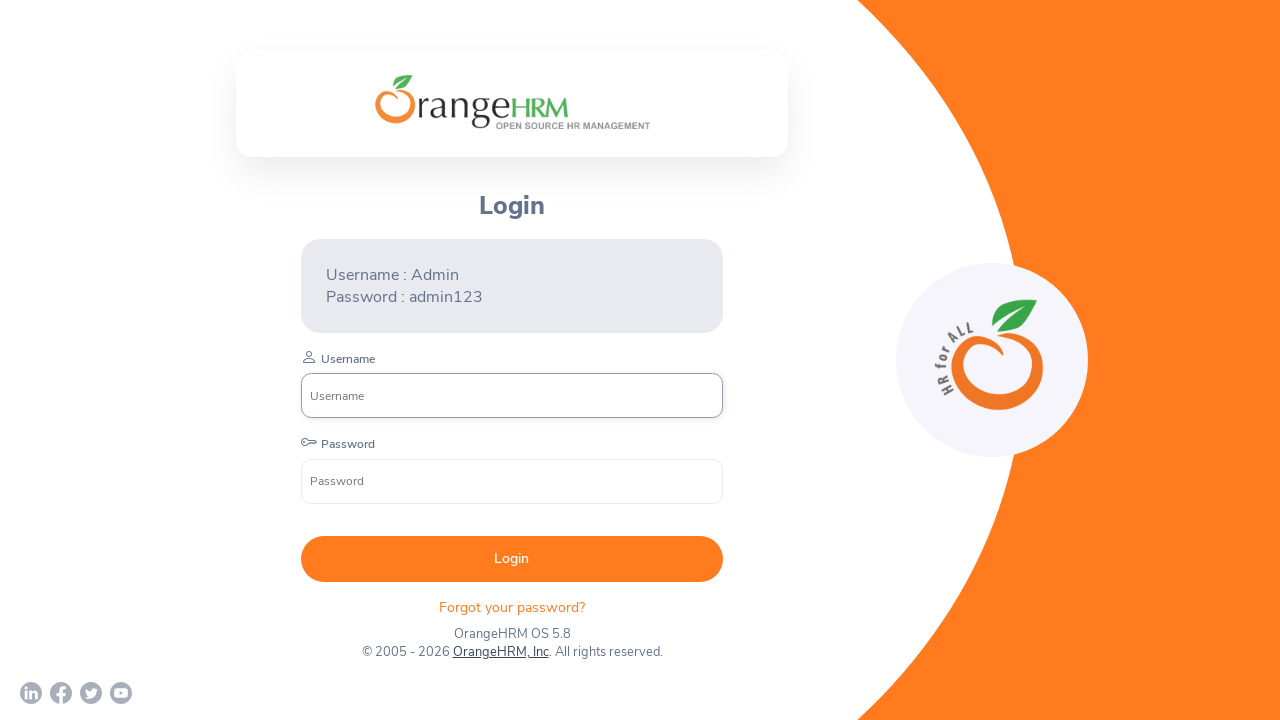

Login form is now visible on the page
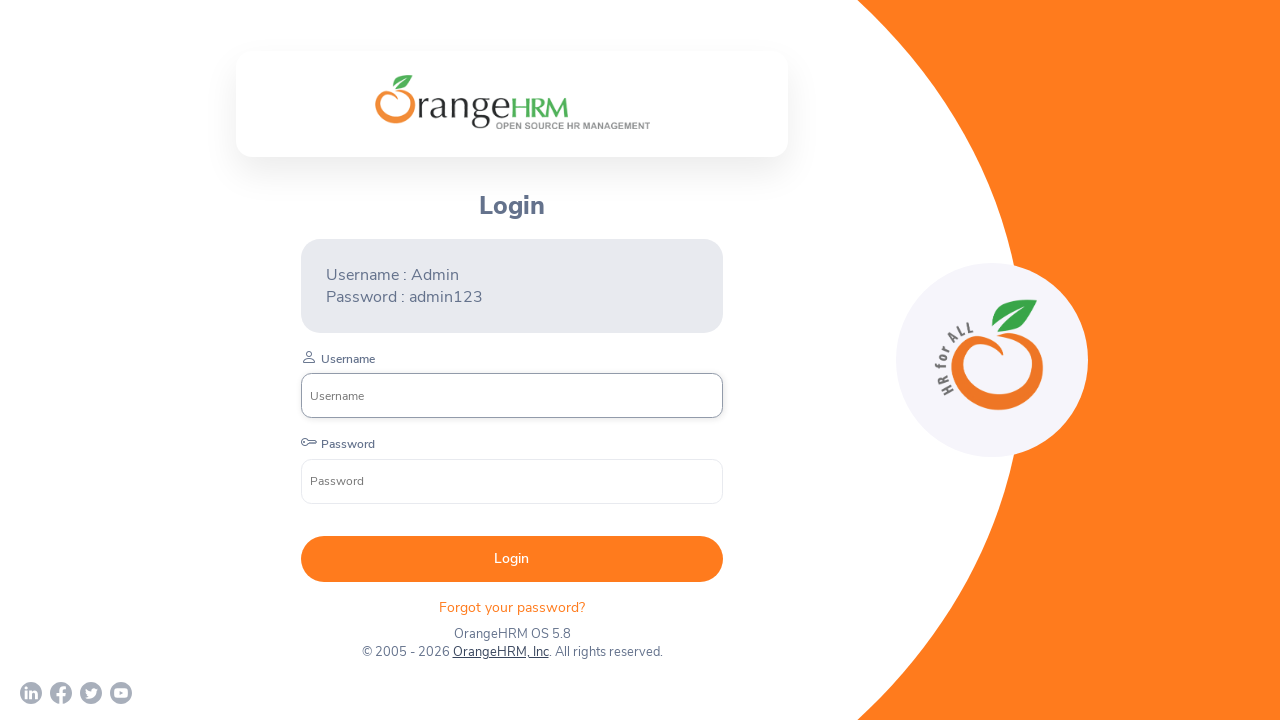

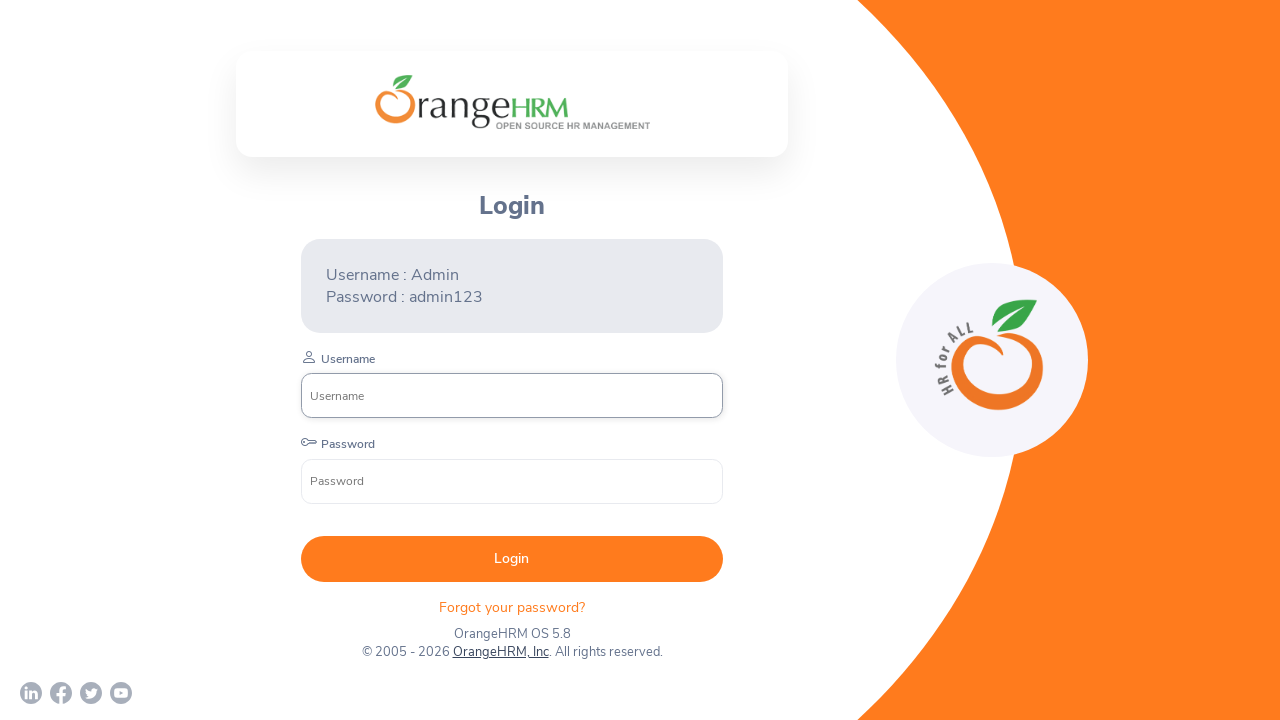